Tests checkbox interaction on a demo page by locating checkboxes and clicking on specific ones based on their attributes.

Starting URL: http://the-internet.herokuapp.com/checkboxes

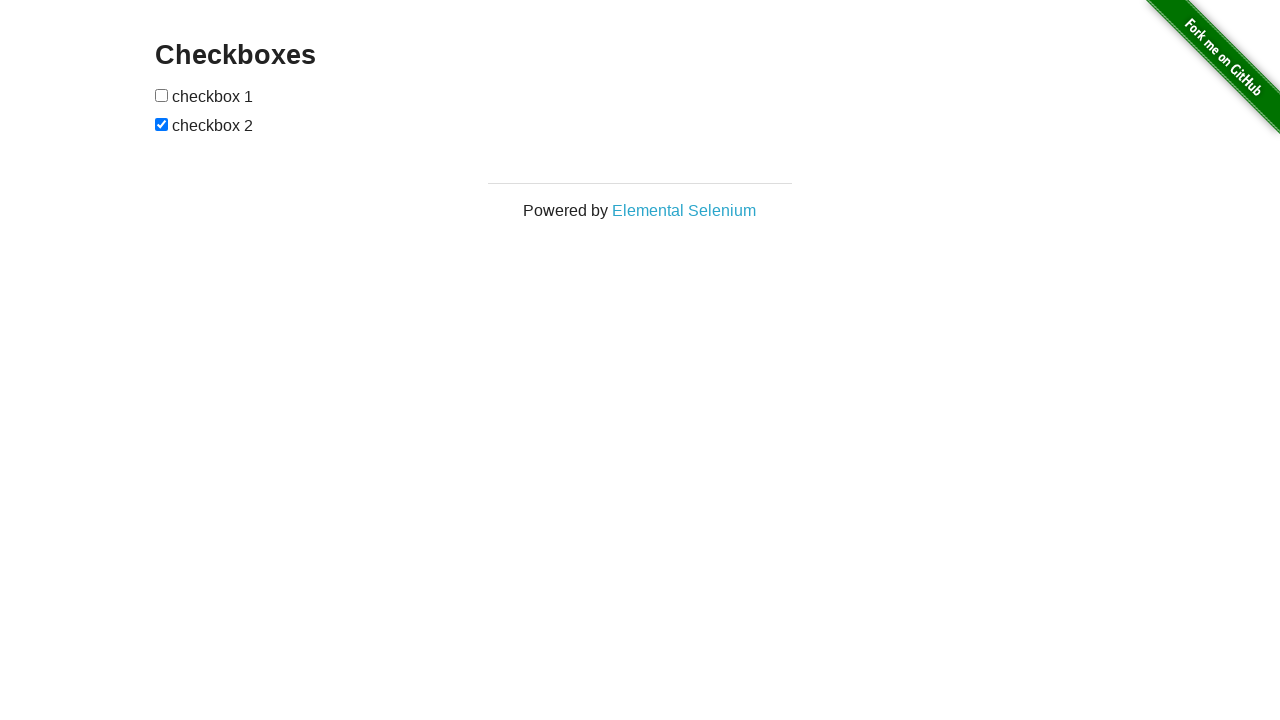

Waited for checkbox form to load
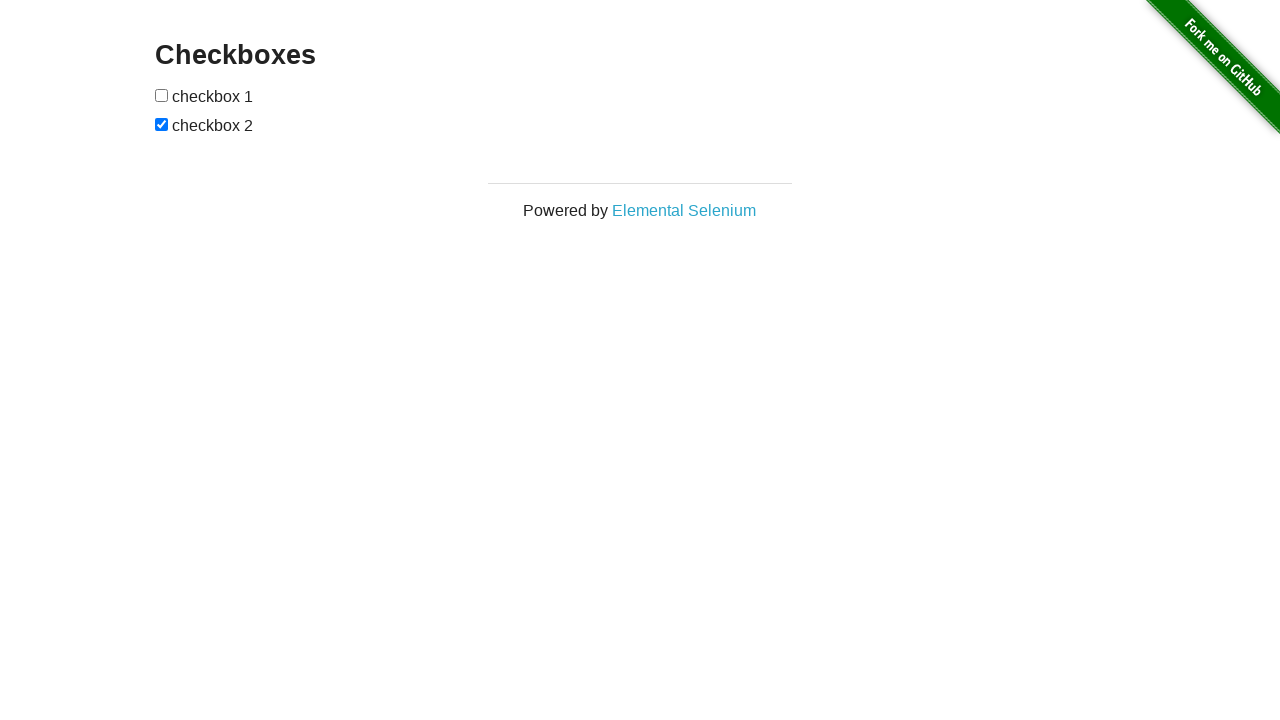

Located all checkboxes within the form
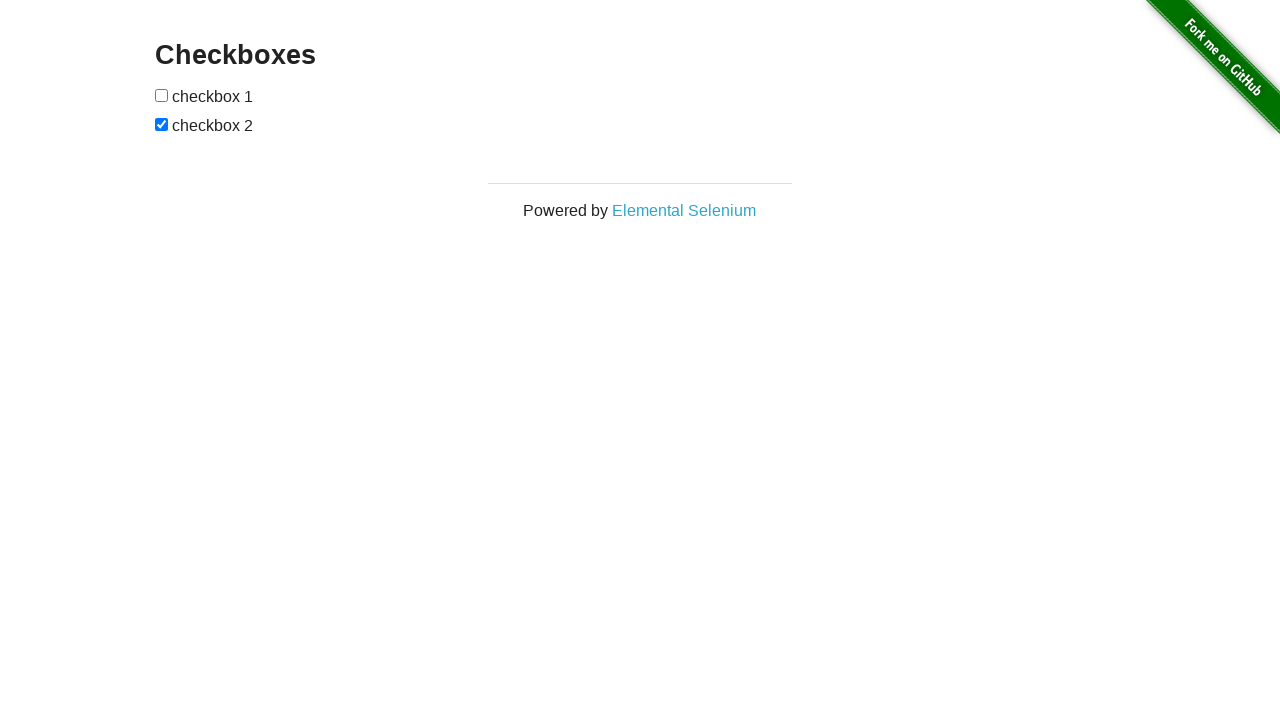

Clicked first checkbox to ensure interaction at (162, 95) on xpath=//form[@id='checkboxes']//input[@type='checkbox'] >> nth=0
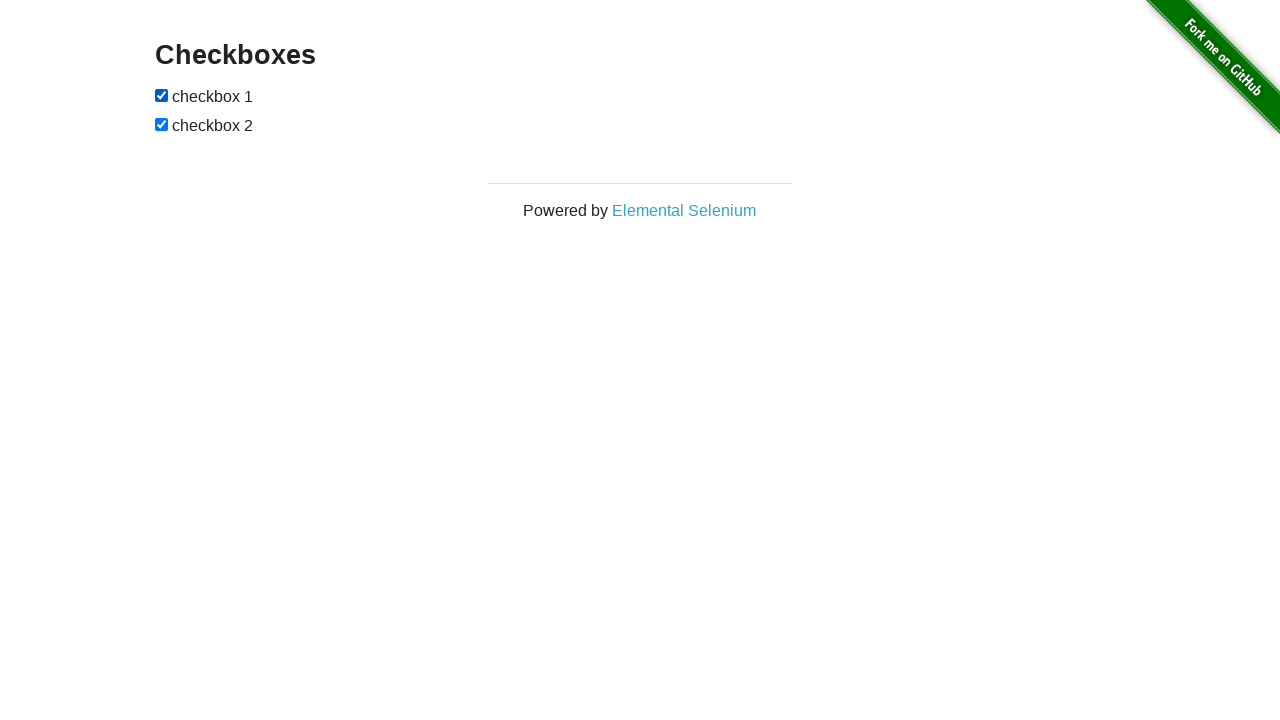

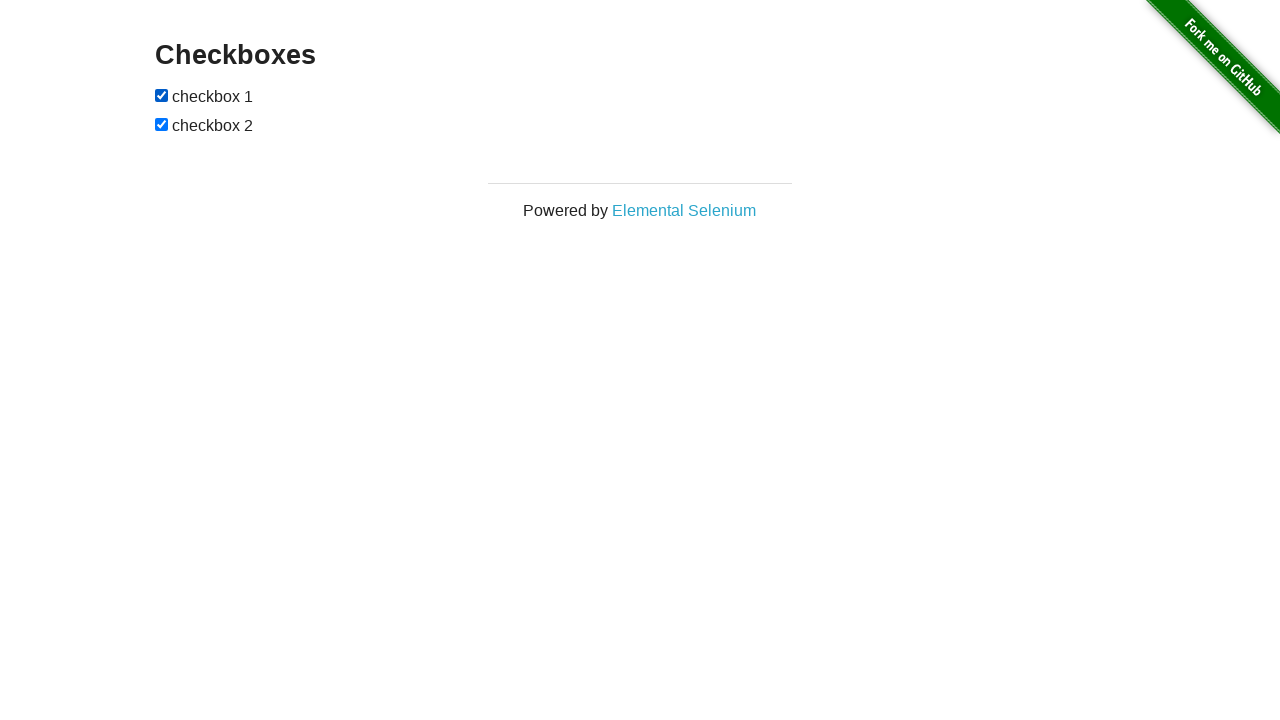